Navigates to JPL Space images page and clicks the Full Image button to view the featured image

Starting URL: http://data-class-jpl-space.s3.amazonaws.com/JPL_Space/index.html

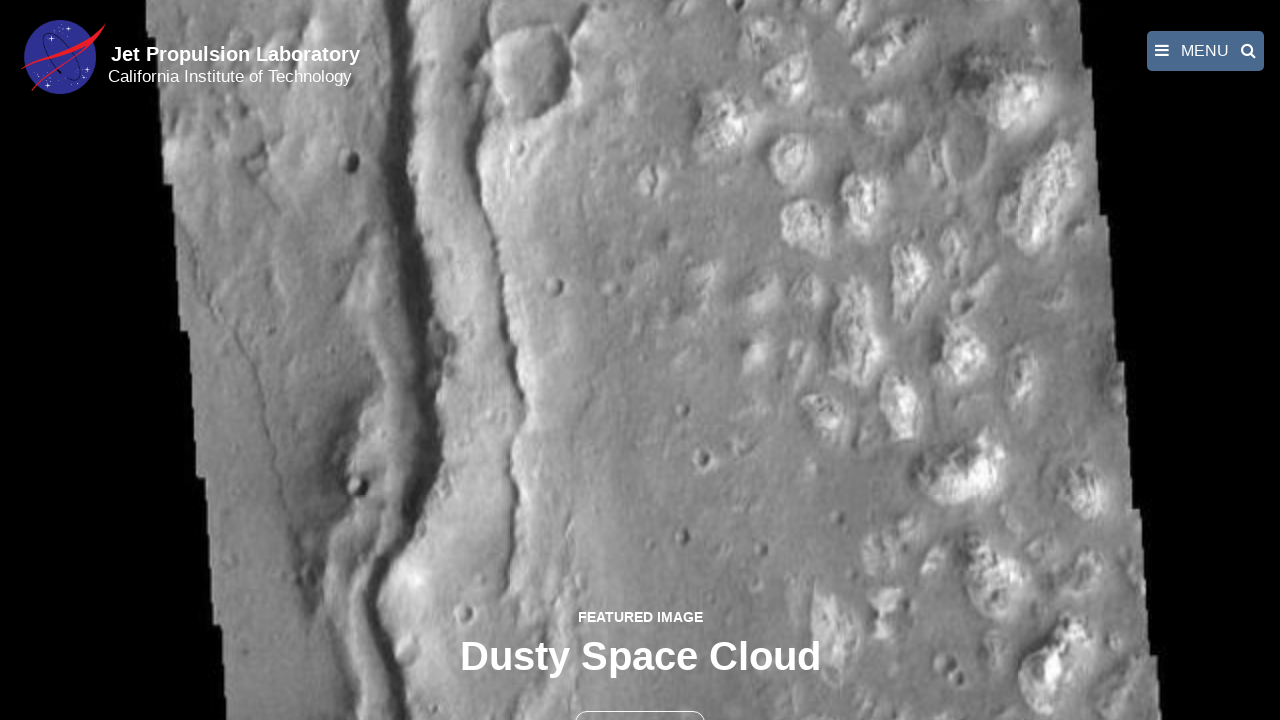

Navigated to JPL Space images page
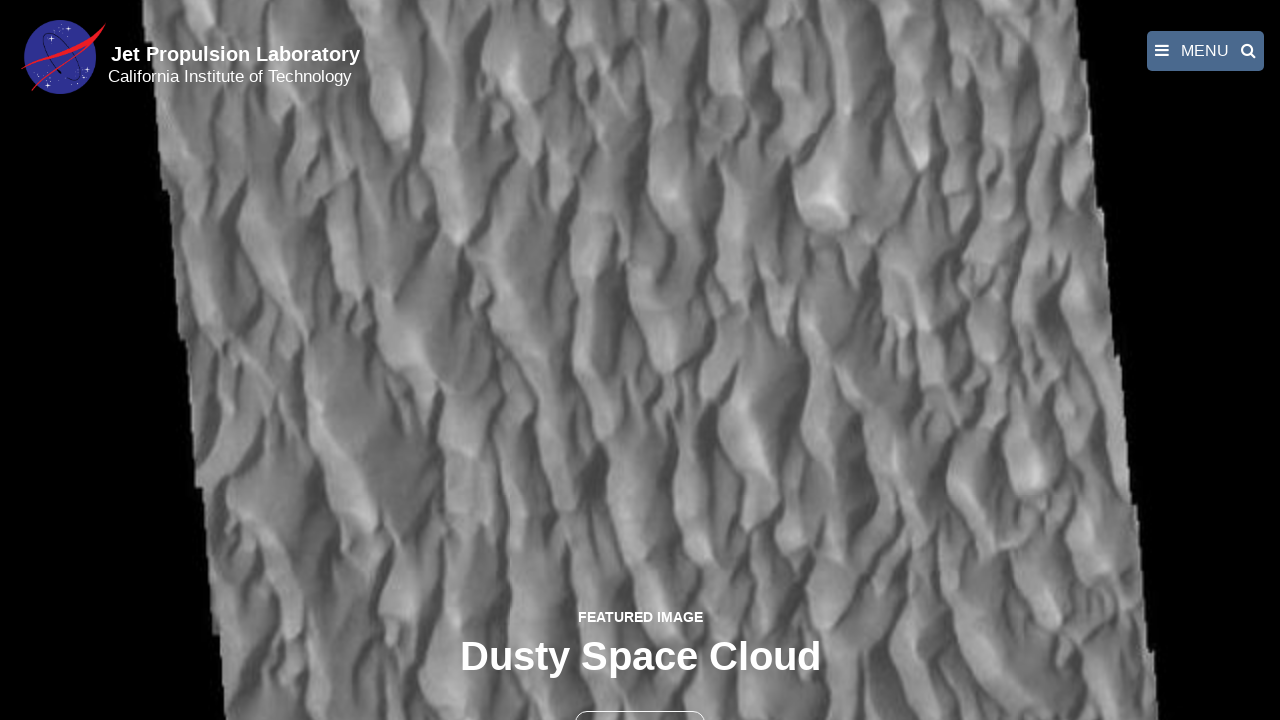

Clicked the FULL IMAGE button to view featured image at (640, 699) on text=FULL IMAGE
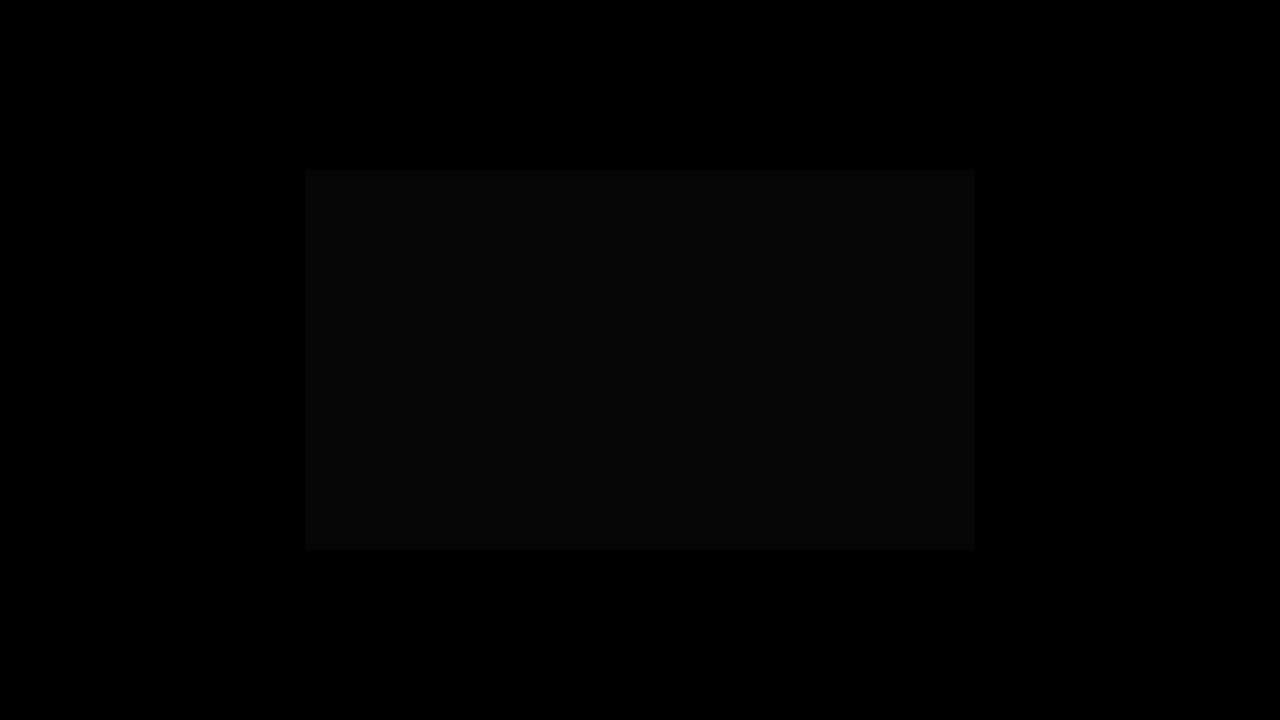

Full-size featured image loaded and visible
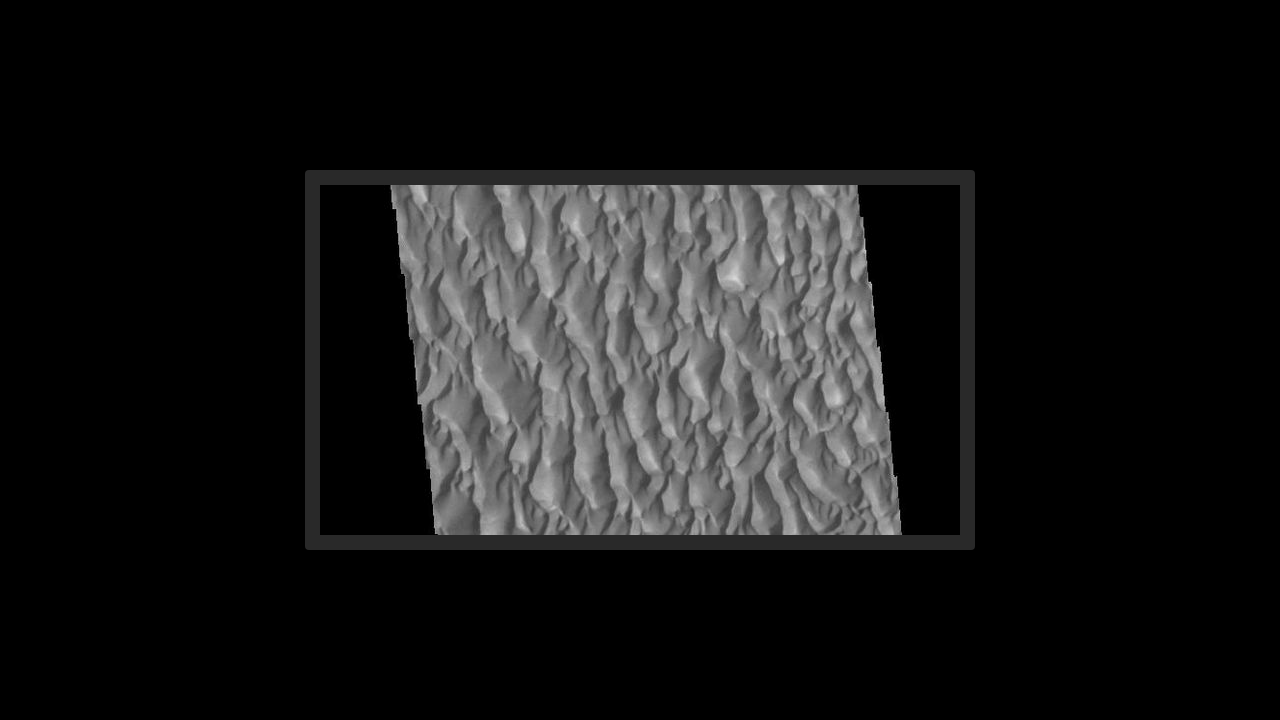

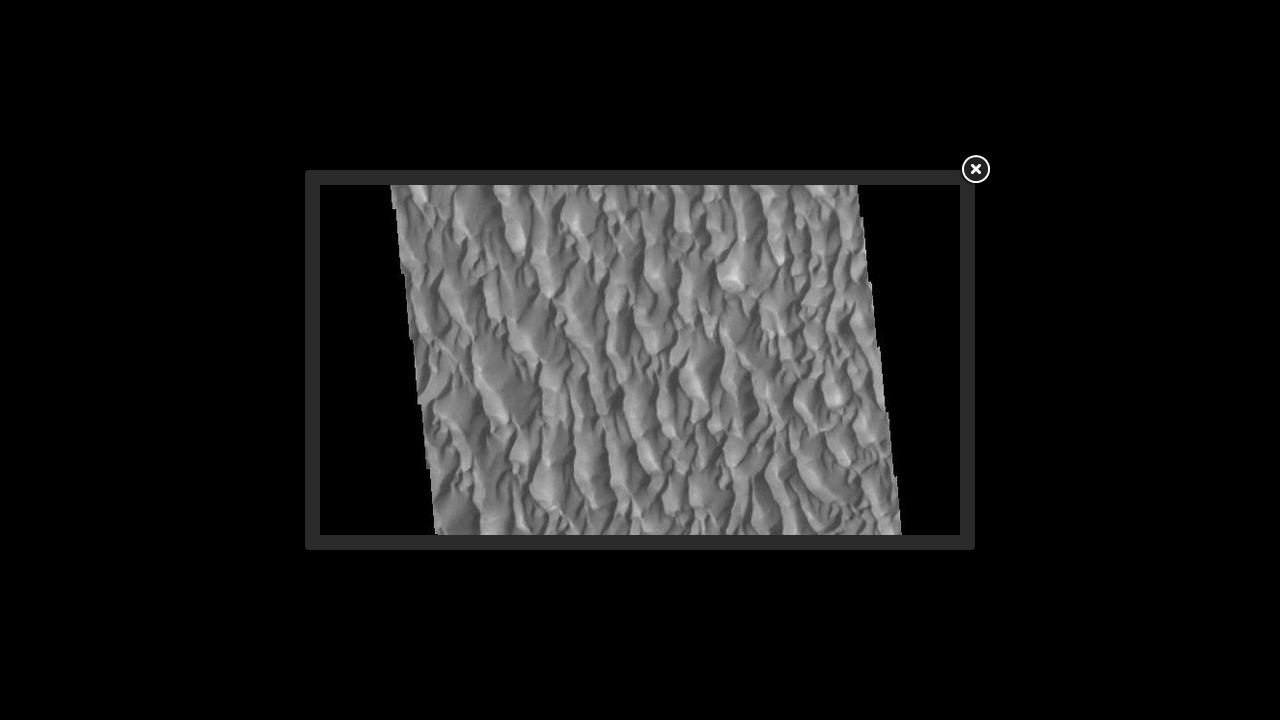